Tests iframe handling on jQuery UI draggable demo page by switching to a demo frame, reading element text, switching back to main content, and clicking the Download link.

Starting URL: http://jqueryui.com/draggable/

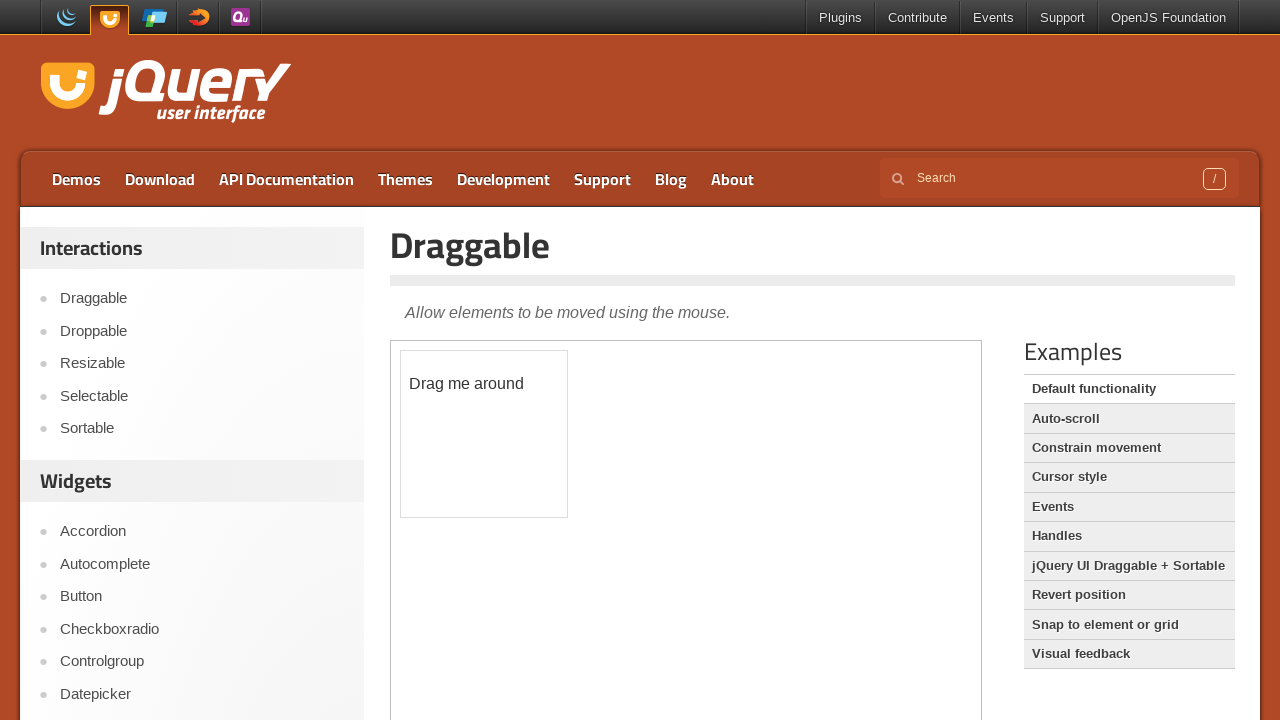

Waited for demo iframe to load
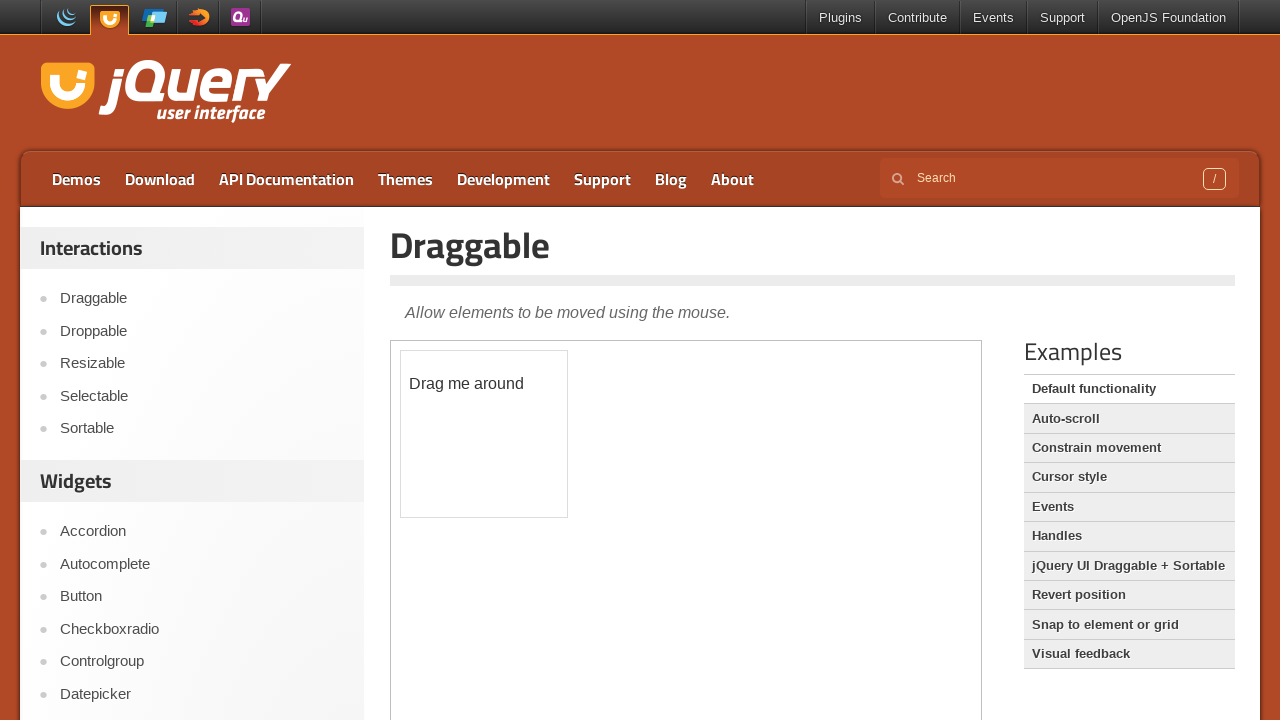

Switched to demo iframe using frame_locator
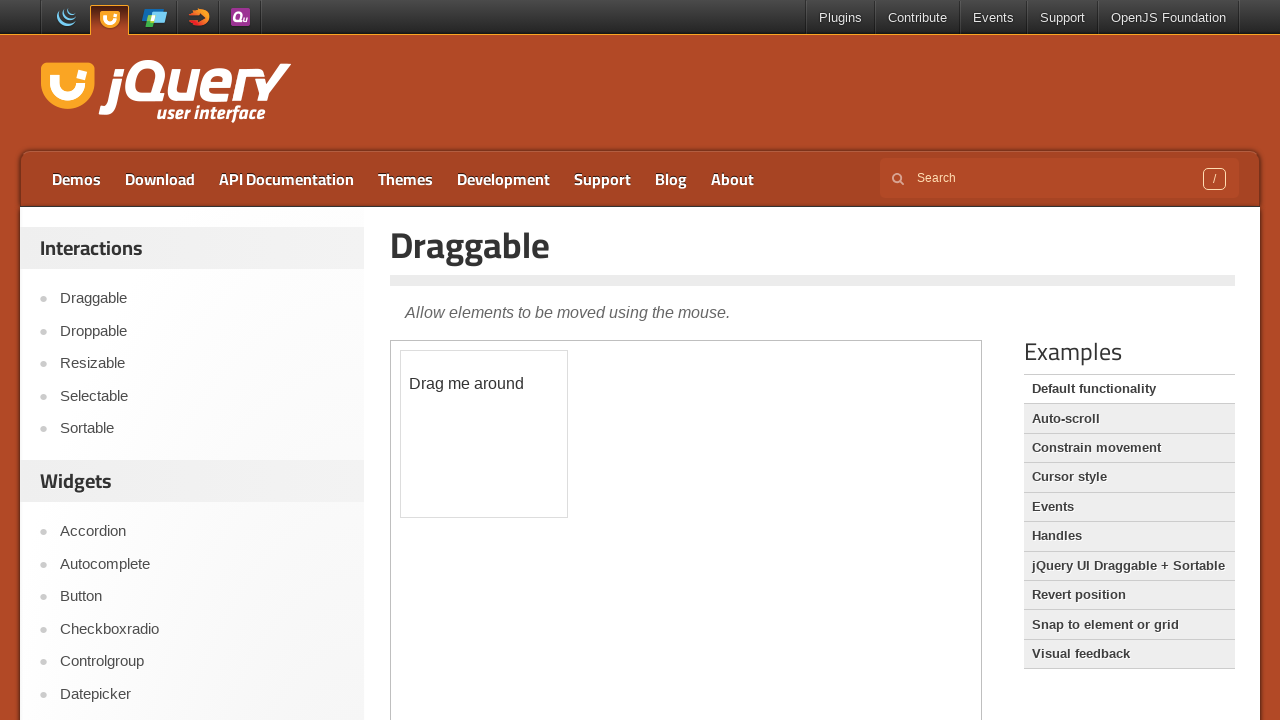

Read draggable element text from iframe: '
	Drag me around
'
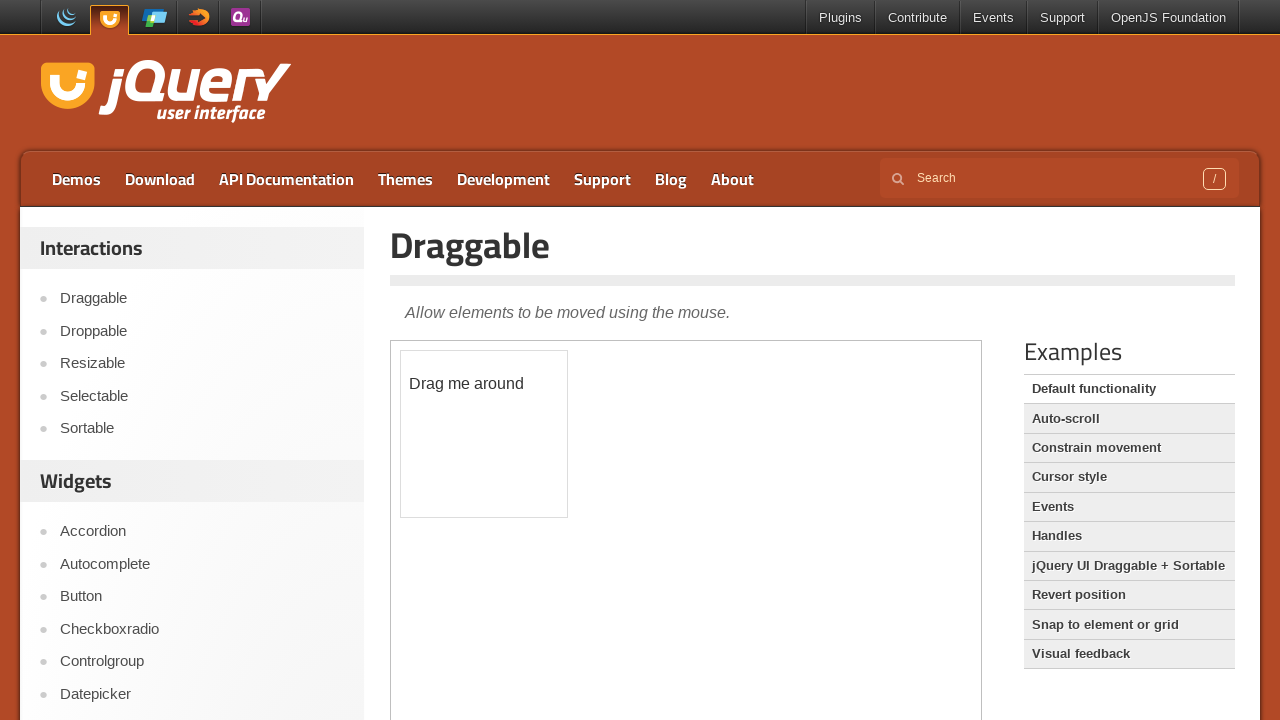

Clicked Download link in main content at (160, 179) on a:text('Download')
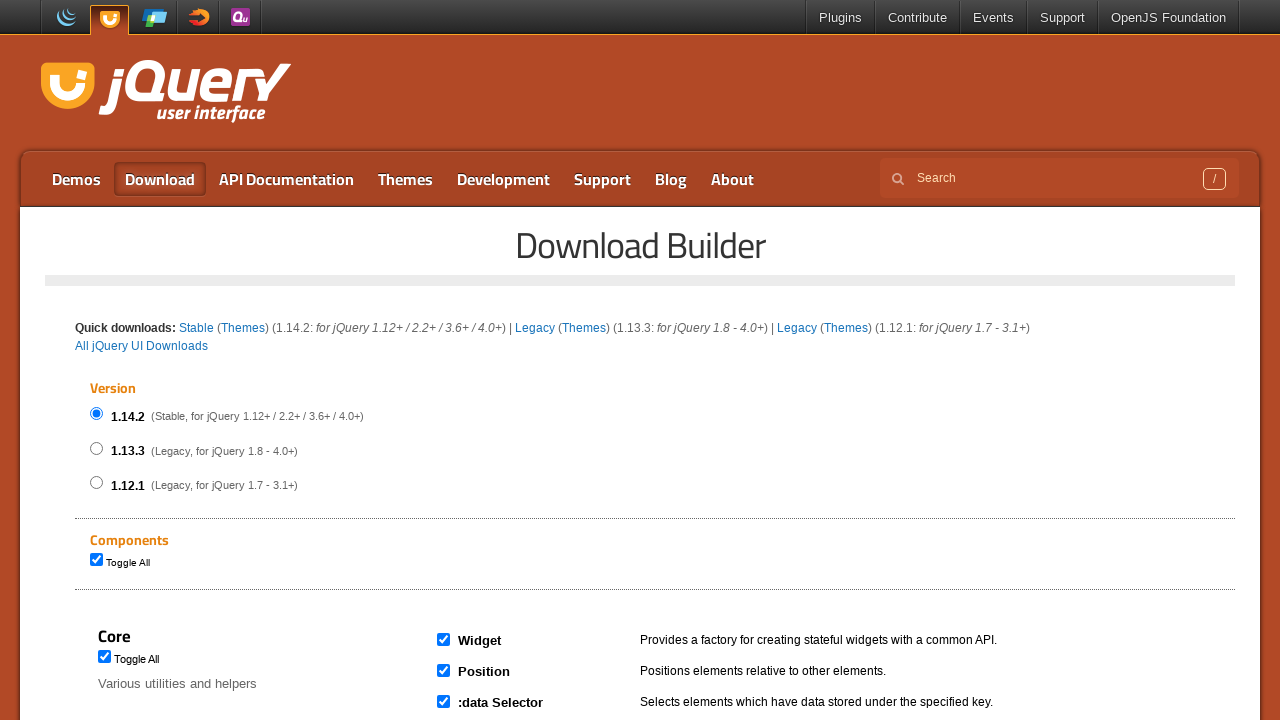

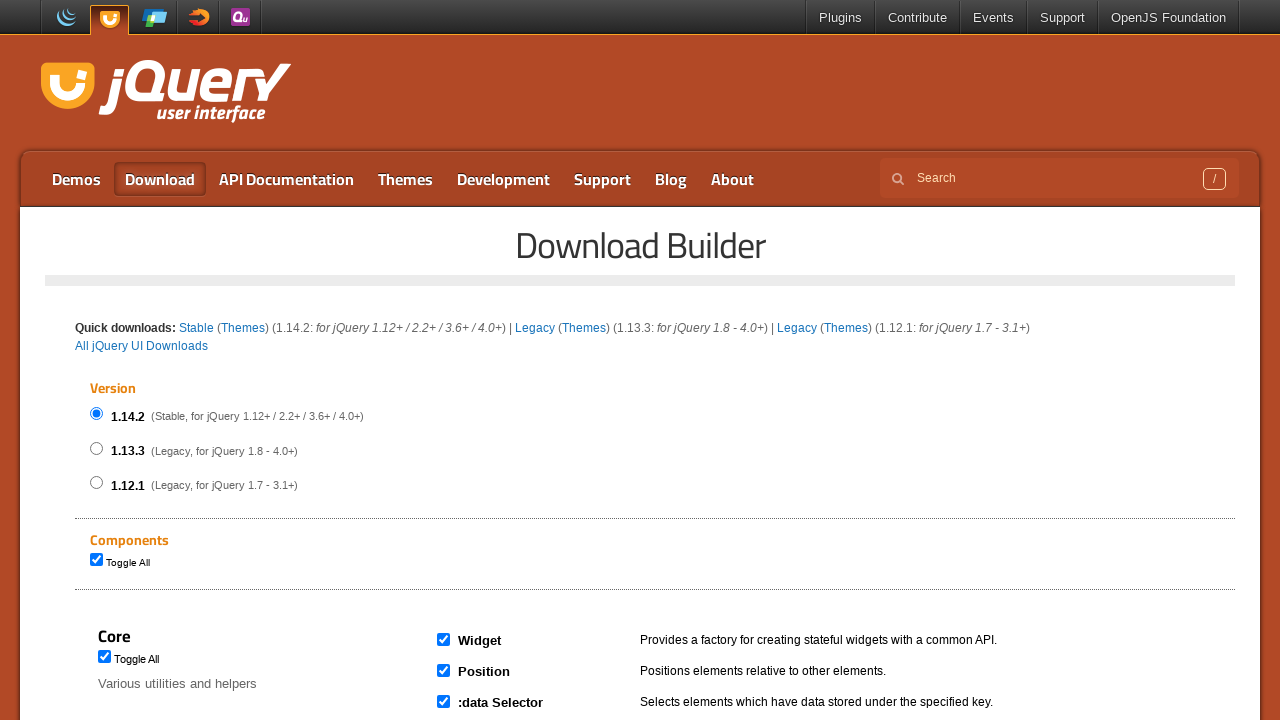